Tests drag and drop functionality on jQuery UI by dragging an element and dropping it onto a target drop zone within an iframe.

Starting URL: https://jqueryui.com/droppable/

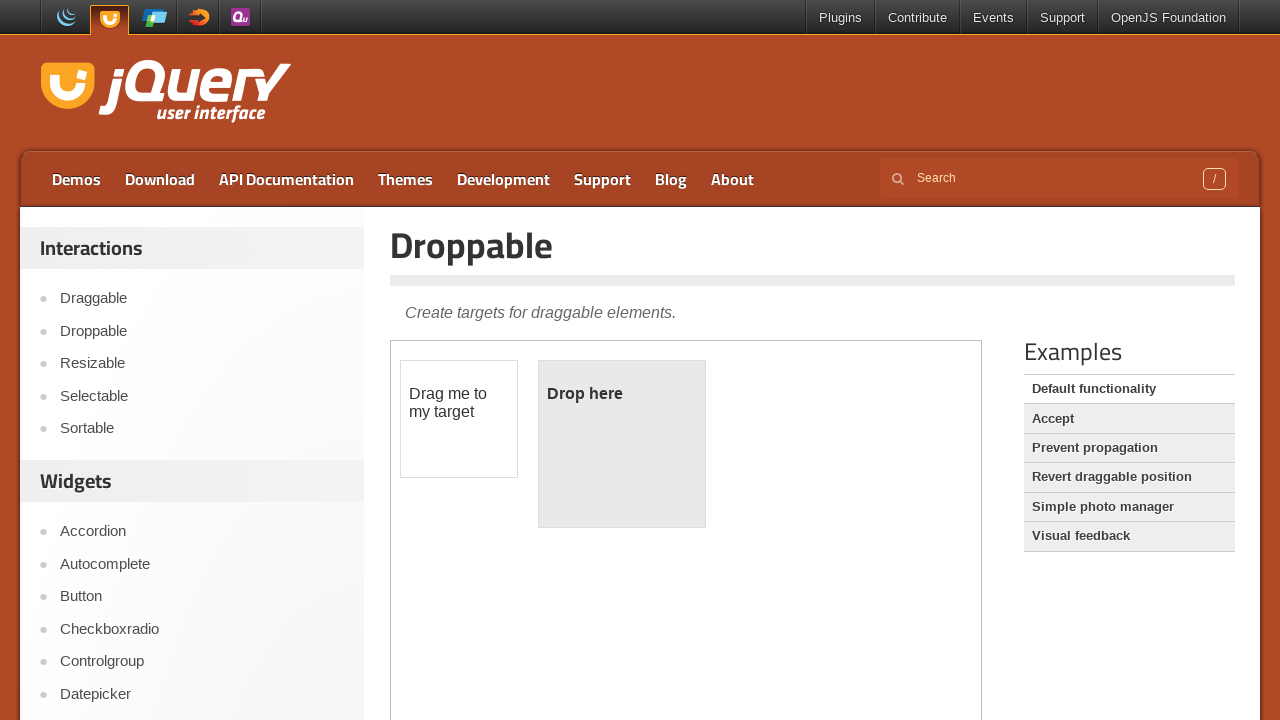

Located the demo iframe
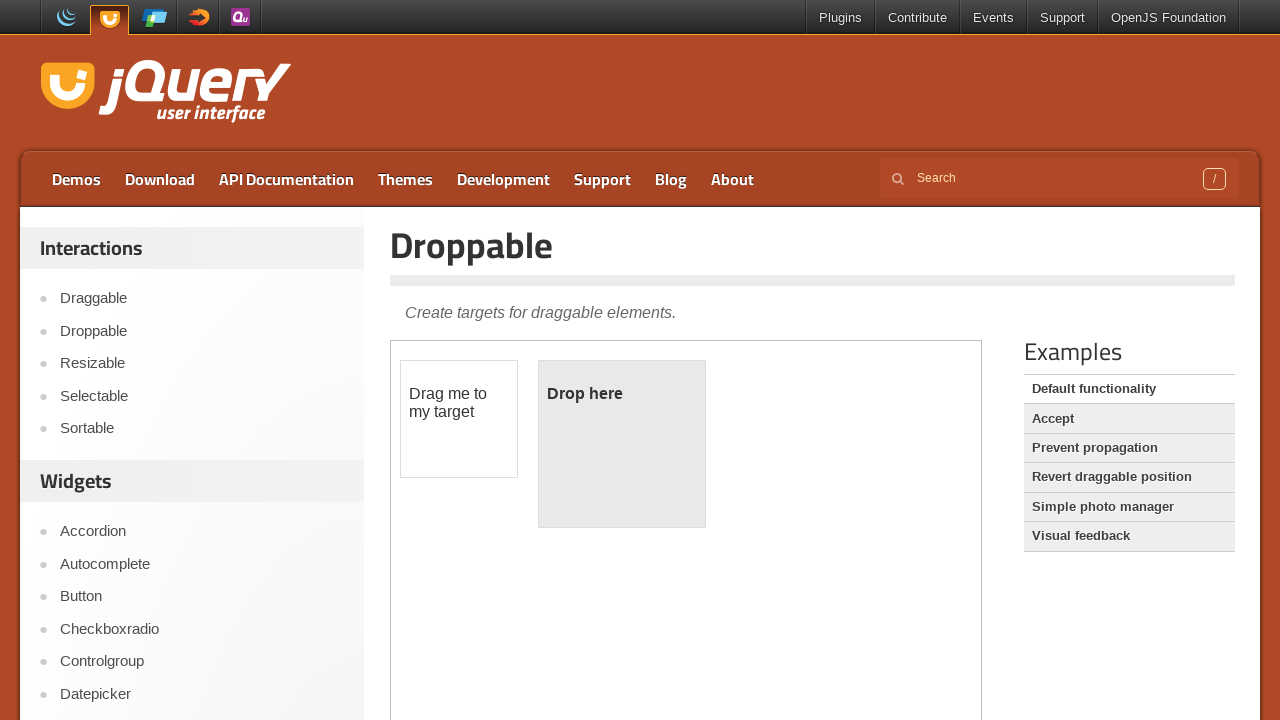

Located the draggable element
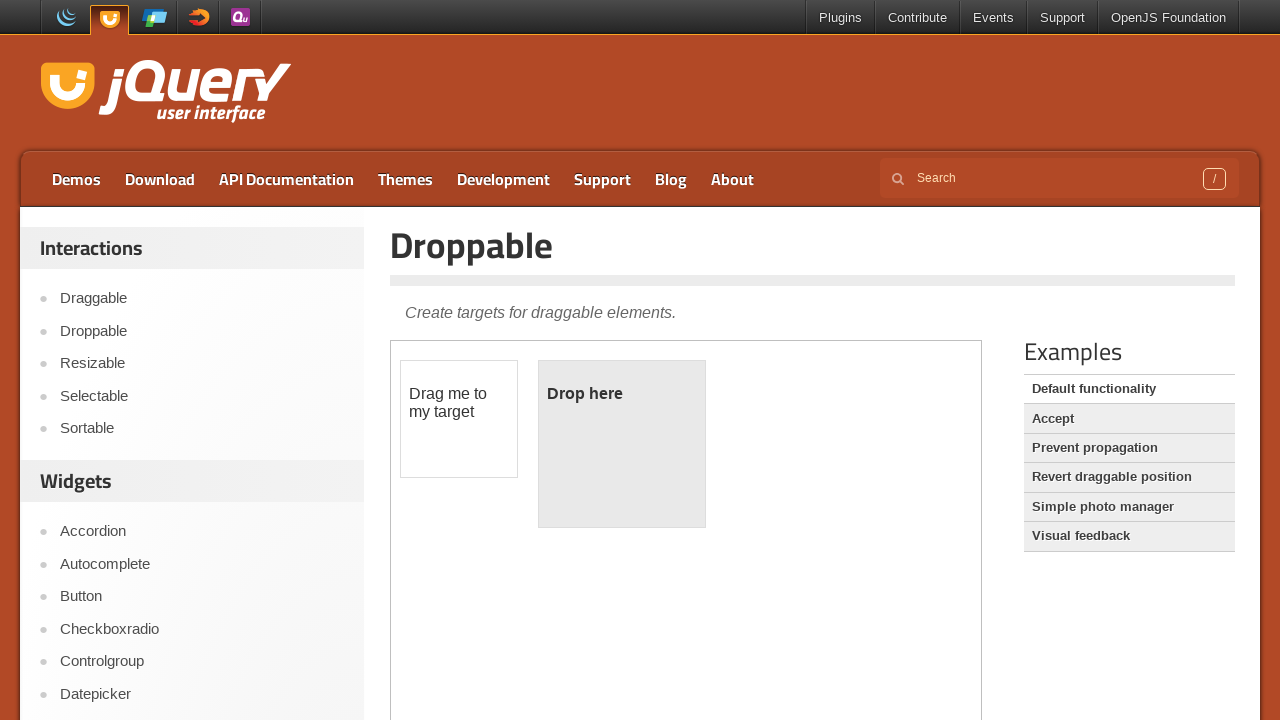

Located the droppable target element
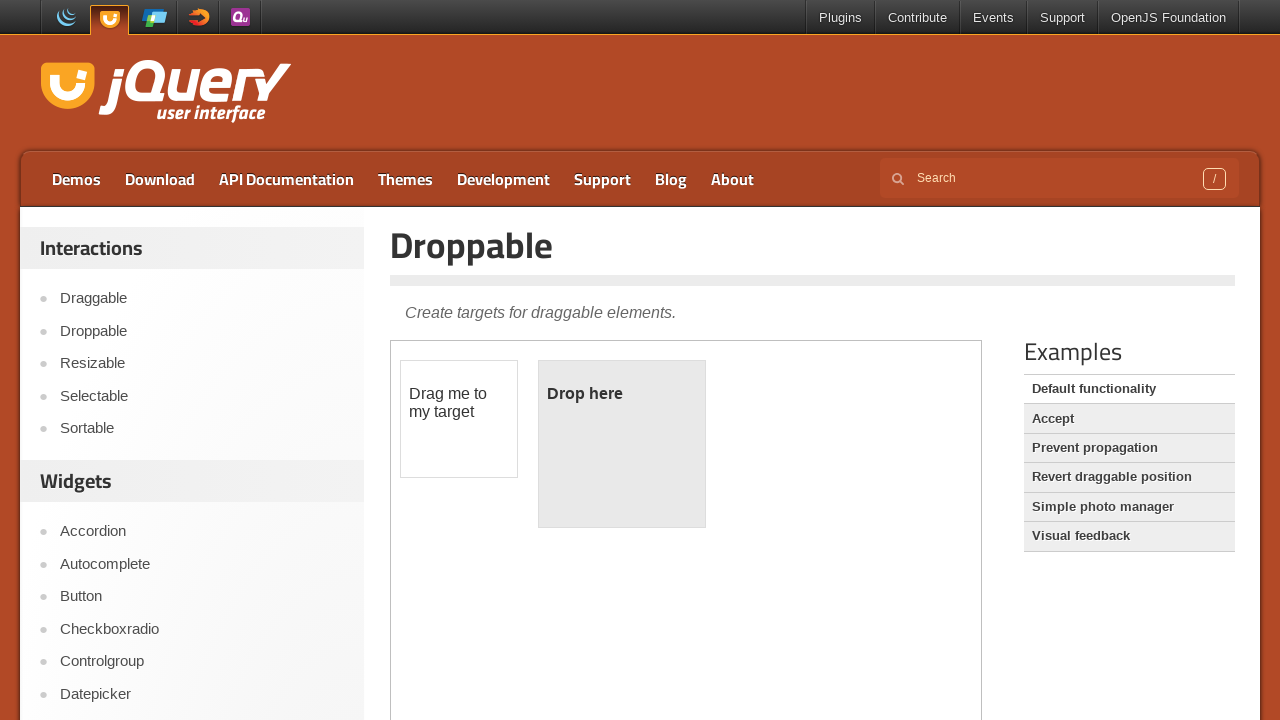

Dragged the draggable element and dropped it onto the droppable target at (622, 444)
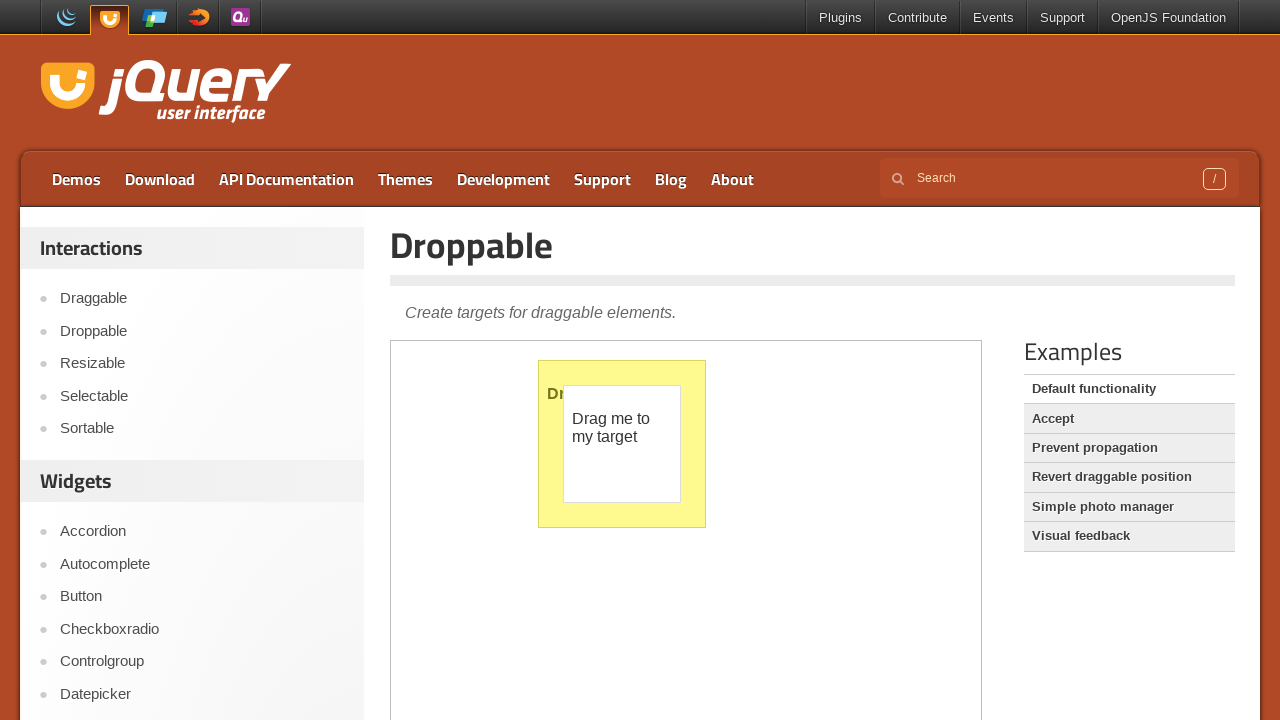

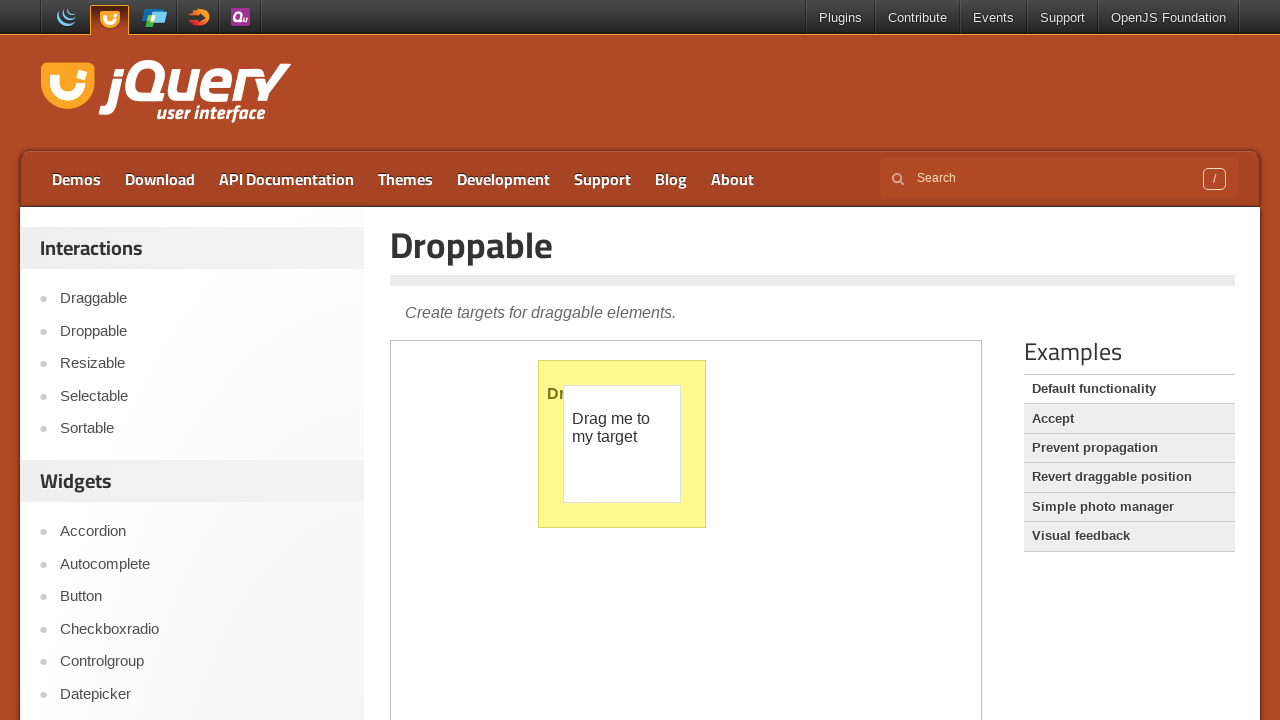